Tests page scrolling functionality by executing JavaScript to scroll down the page

Starting URL: https://testingshastra.com/

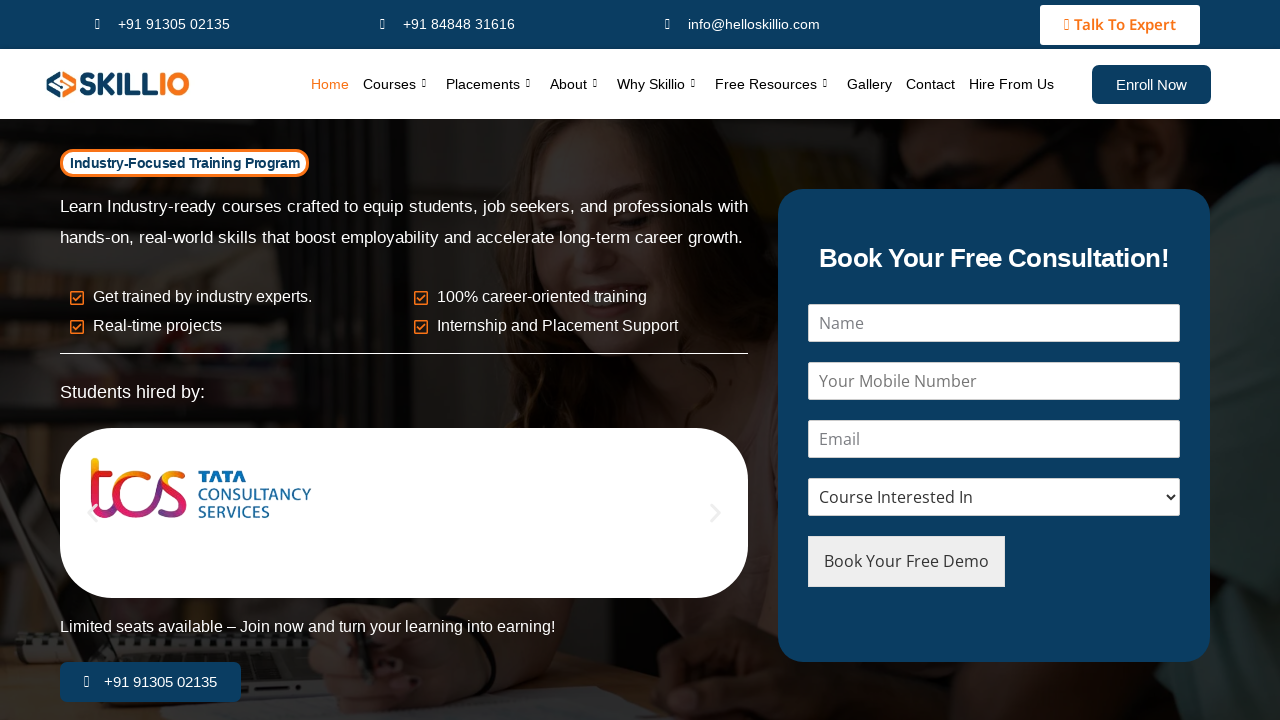

Scrolled down the page by 100 pixels using JavaScript
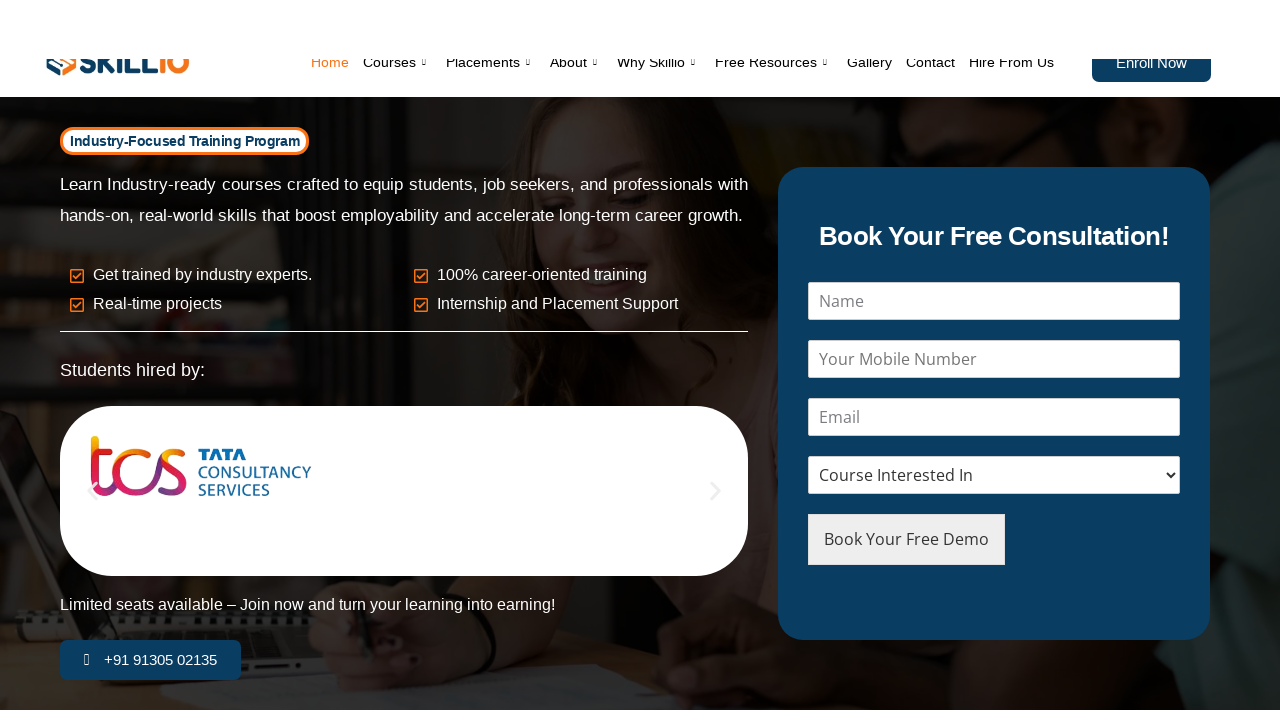

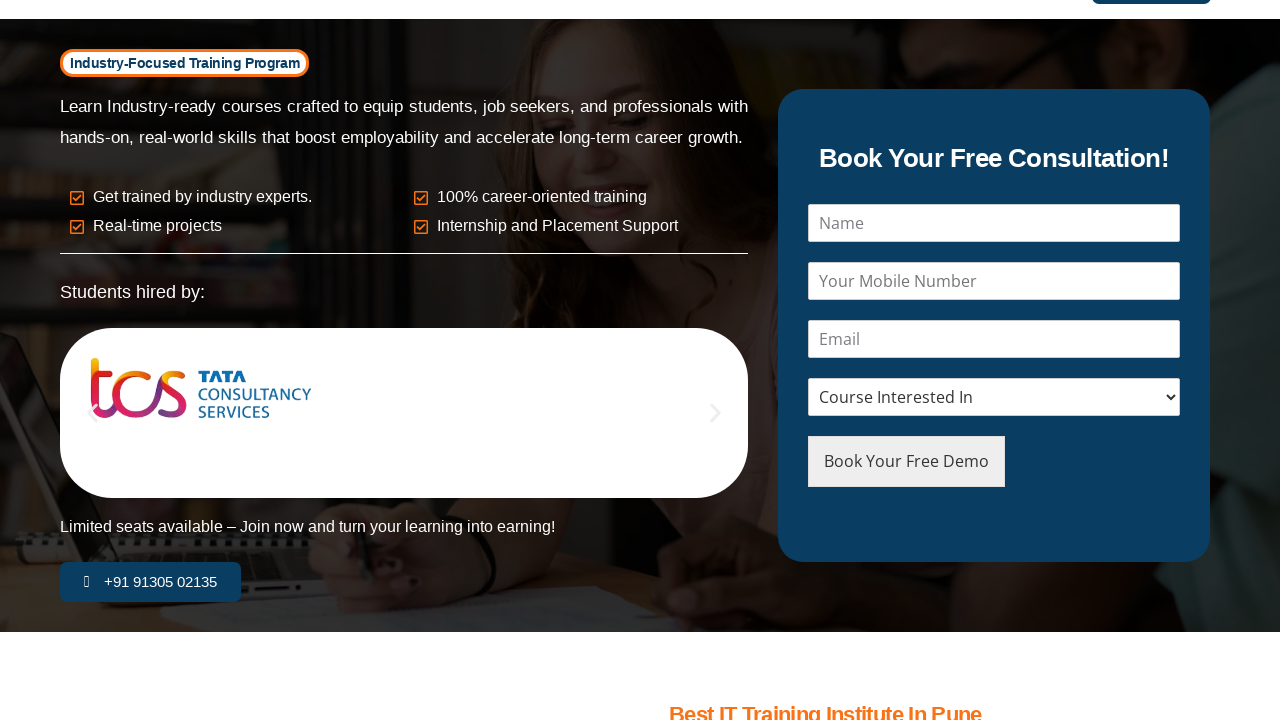